Tests that a todo item is removed when edited to an empty string

Starting URL: https://demo.playwright.dev/todomvc

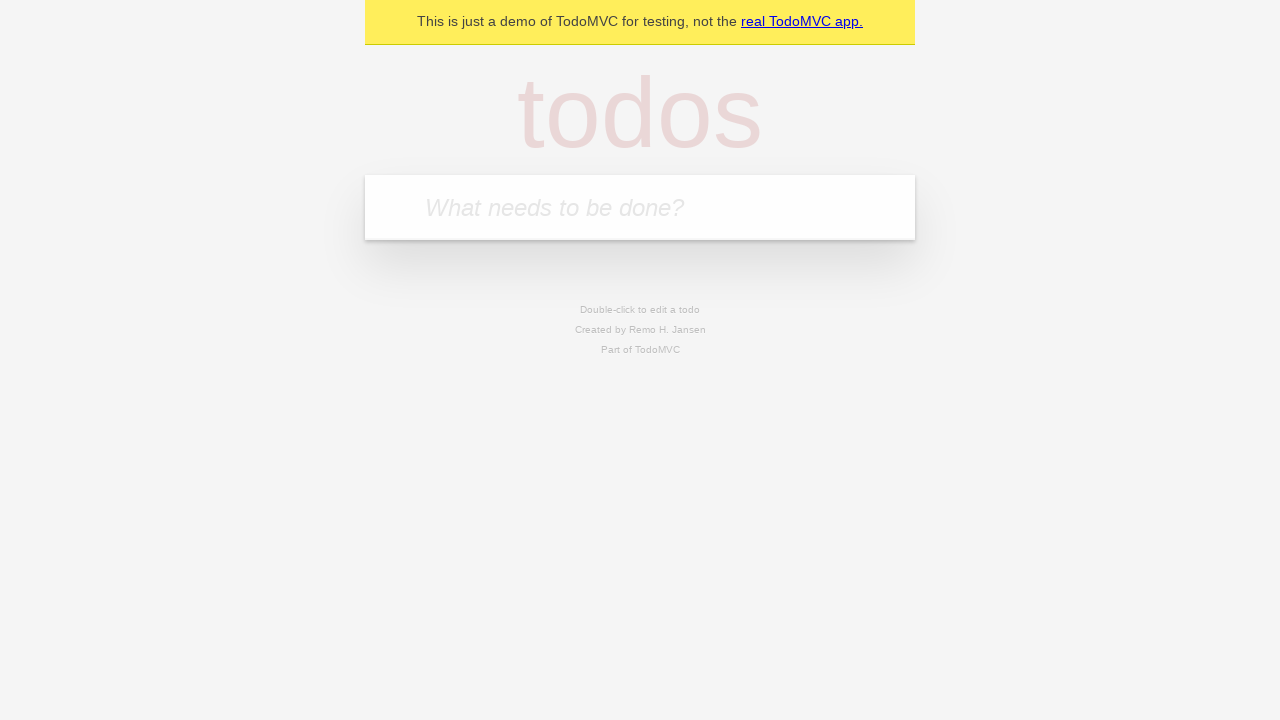

Filled todo input with 'buy some cheese' on internal:attr=[placeholder="What needs to be done?"i]
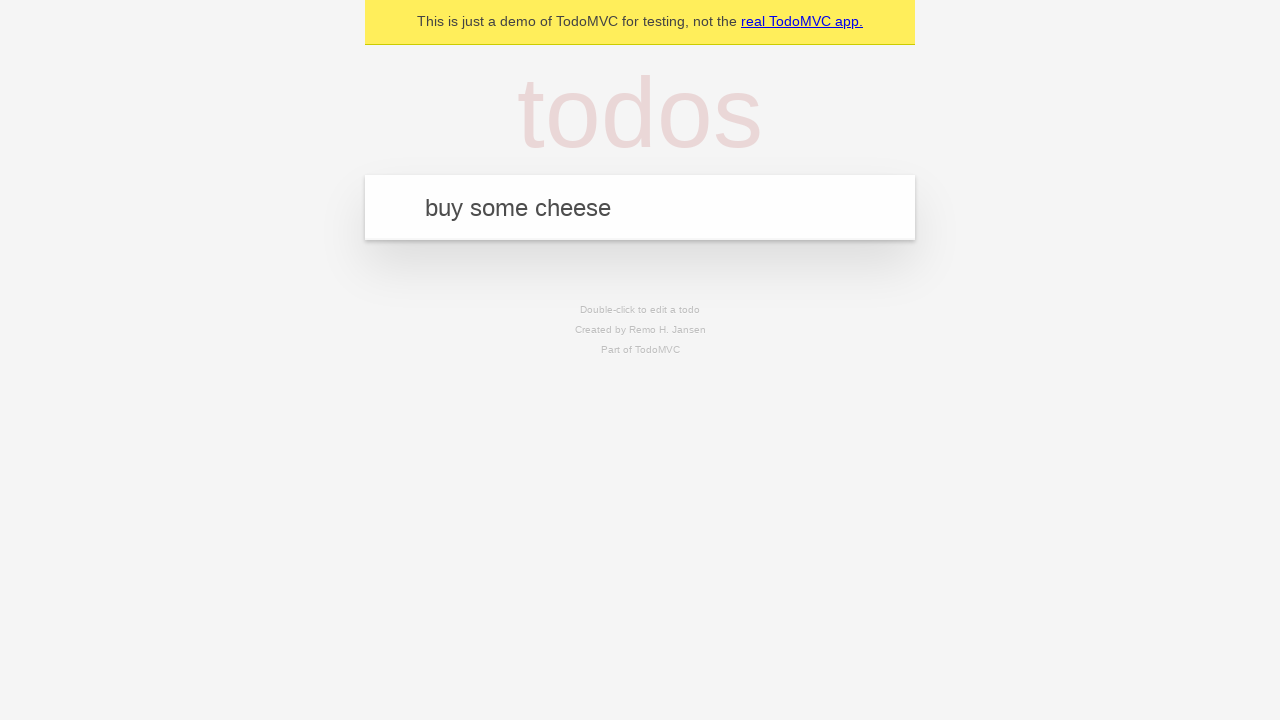

Pressed Enter to create todo item 'buy some cheese' on internal:attr=[placeholder="What needs to be done?"i]
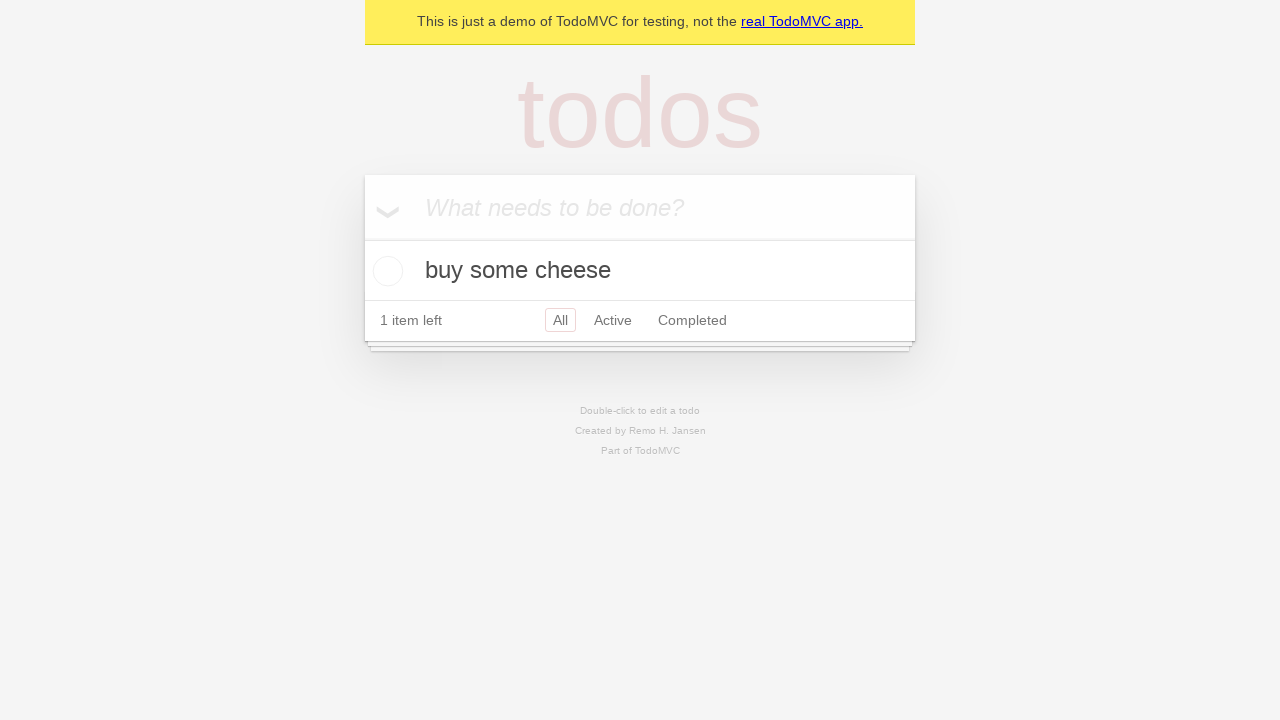

Filled todo input with 'feed the cat' on internal:attr=[placeholder="What needs to be done?"i]
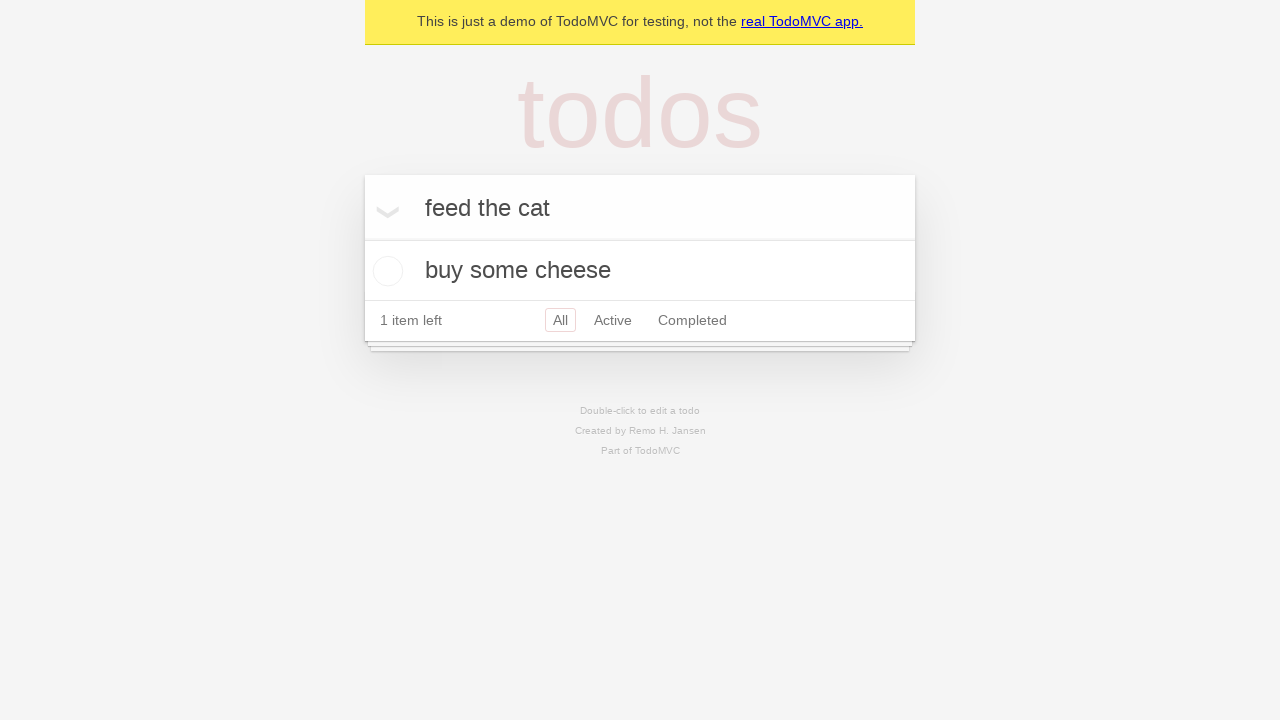

Pressed Enter to create todo item 'feed the cat' on internal:attr=[placeholder="What needs to be done?"i]
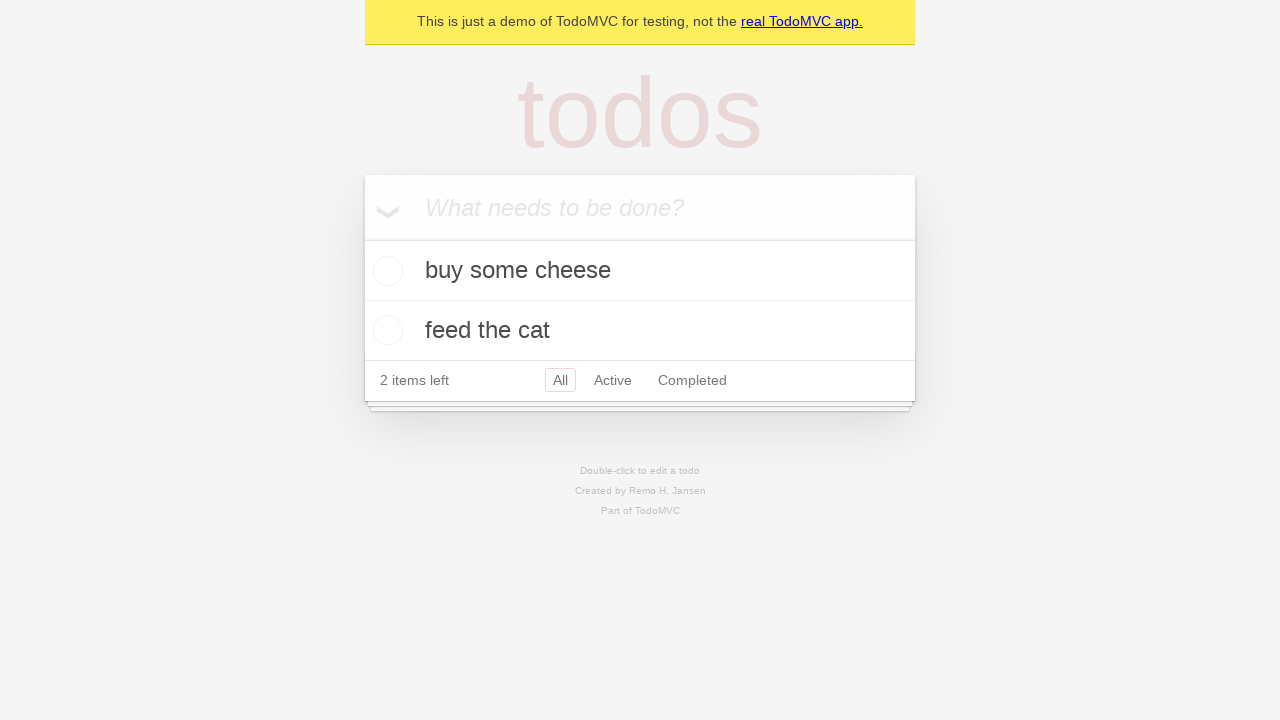

Filled todo input with 'book a doctors appointment' on internal:attr=[placeholder="What needs to be done?"i]
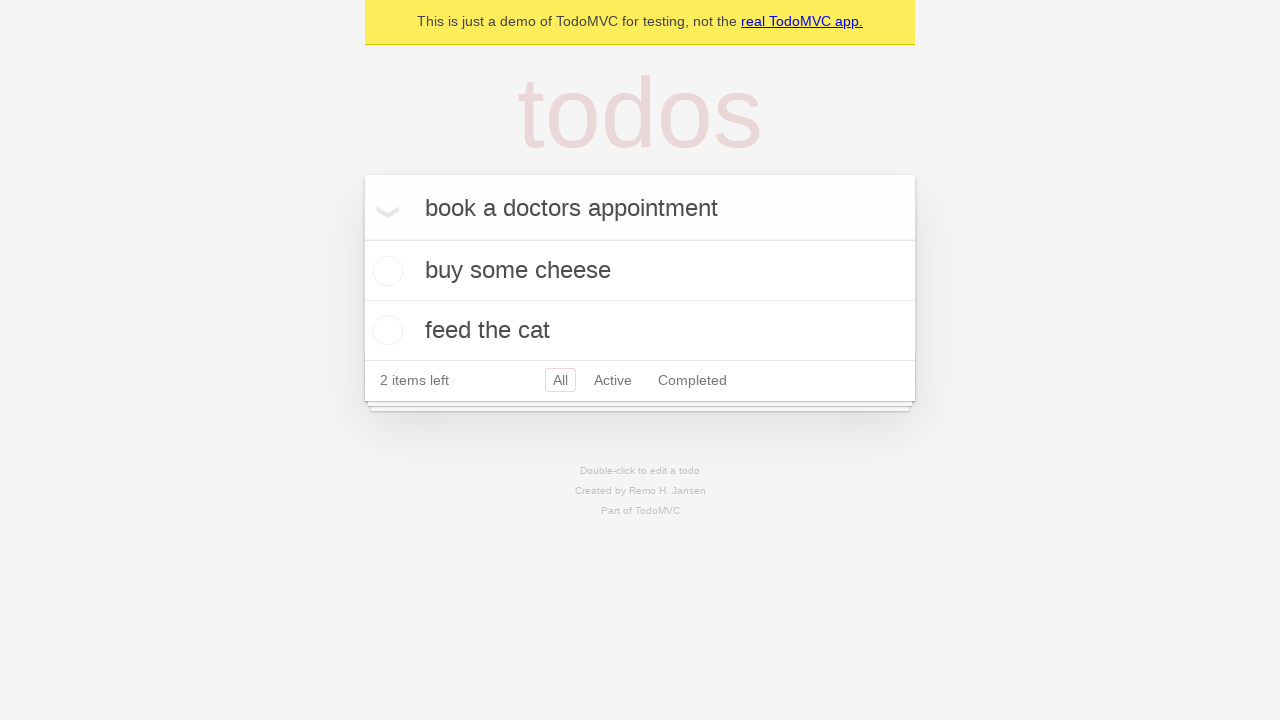

Pressed Enter to create todo item 'book a doctors appointment' on internal:attr=[placeholder="What needs to be done?"i]
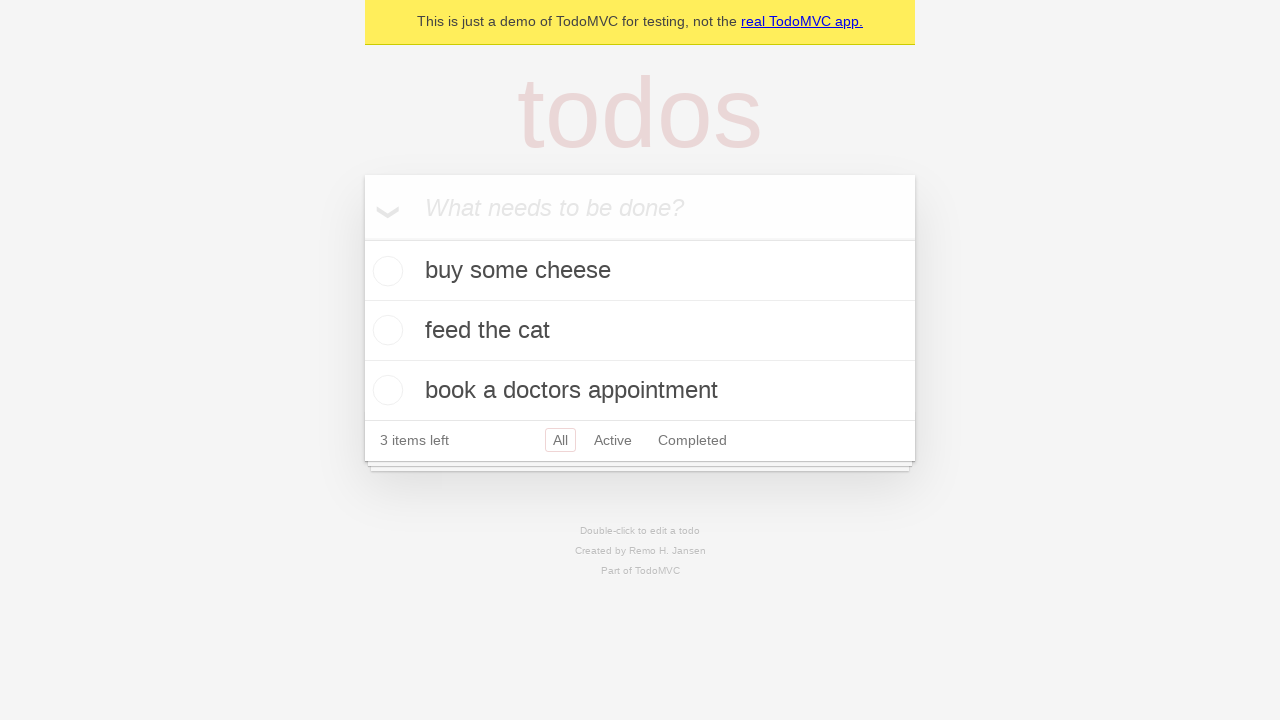

Double-clicked second todo item to enter edit mode at (640, 331) on [data-testid='todo-item'] >> nth=1
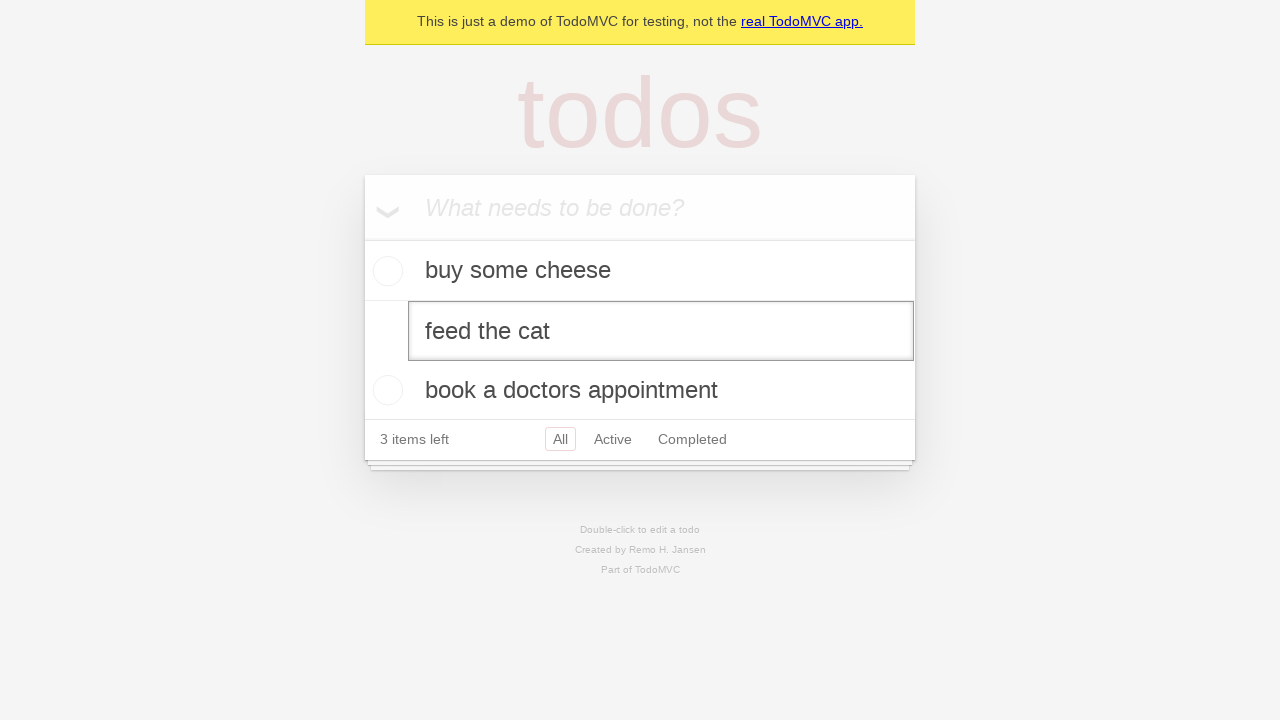

Cleared the edit textbox to empty string on [data-testid='todo-item'] >> nth=1 >> internal:role=textbox[name="Edit"i]
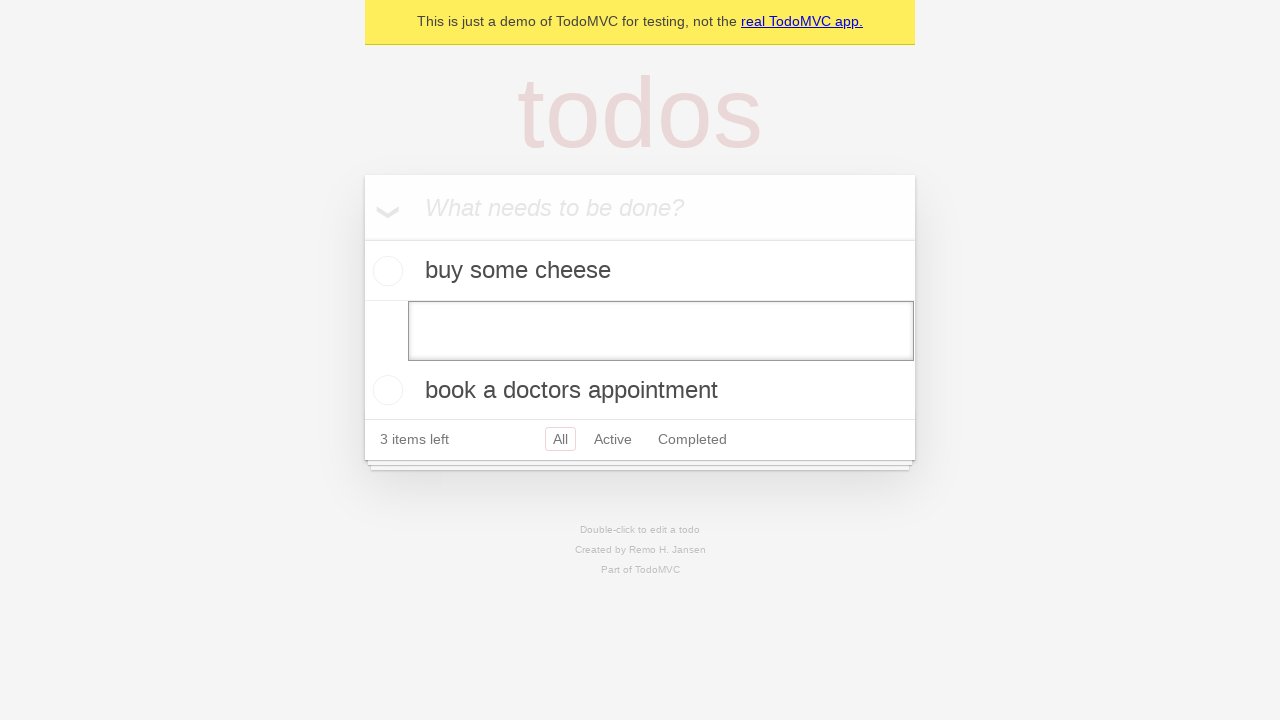

Pressed Enter to confirm empty edit, expecting todo item to be removed on [data-testid='todo-item'] >> nth=1 >> internal:role=textbox[name="Edit"i]
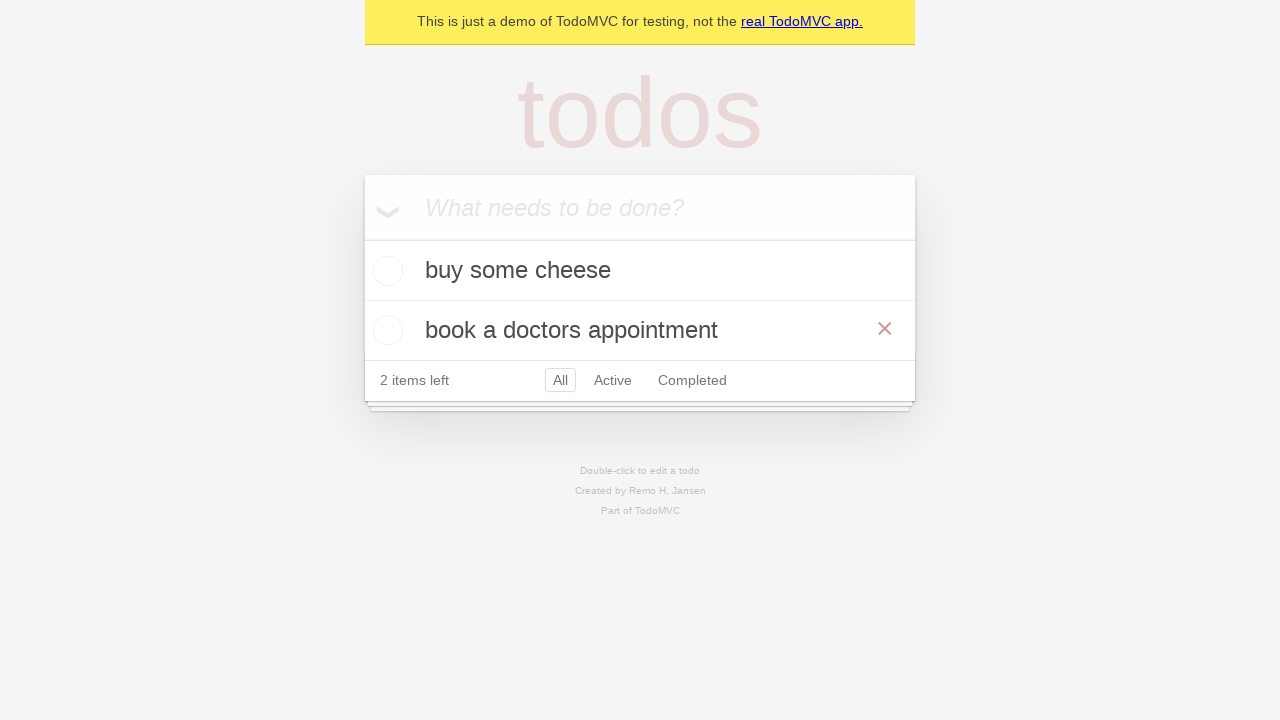

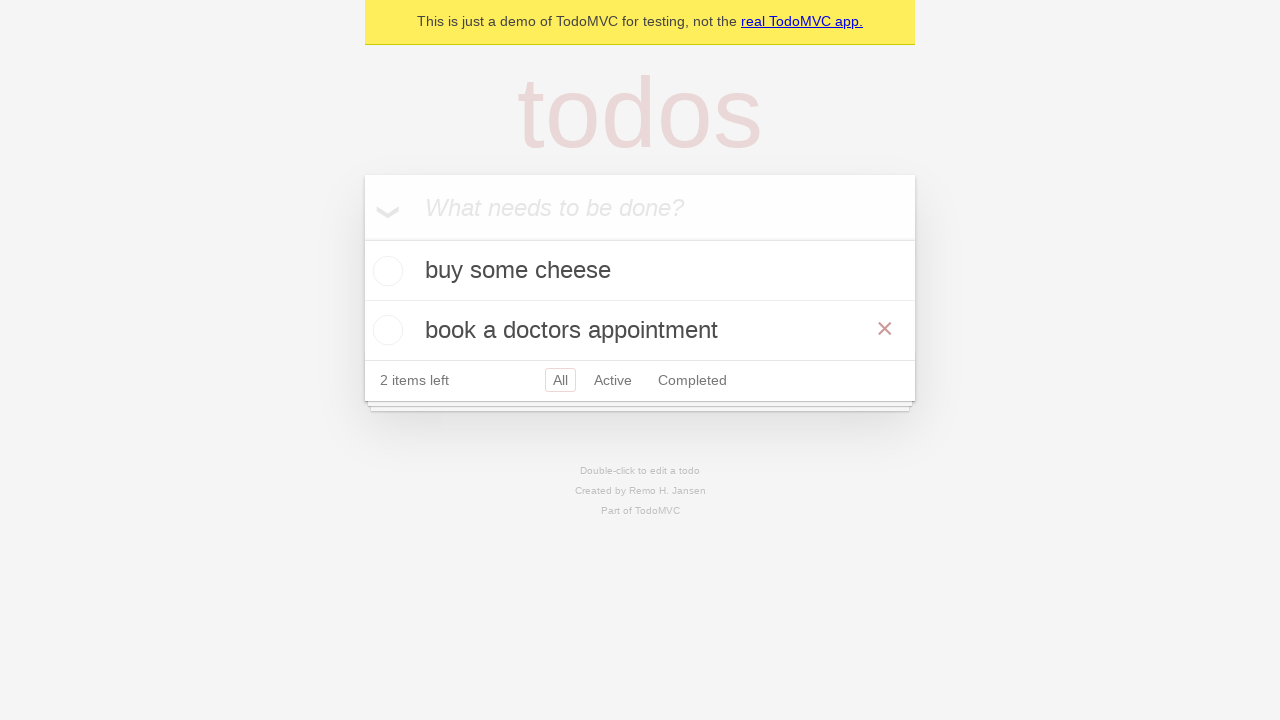